Navigates to the OrangeHRM login page and verifies that the Login button is present and visible on the page.

Starting URL: https://opensource-demo.orangehrmlive.com/web/index.php/auth/login

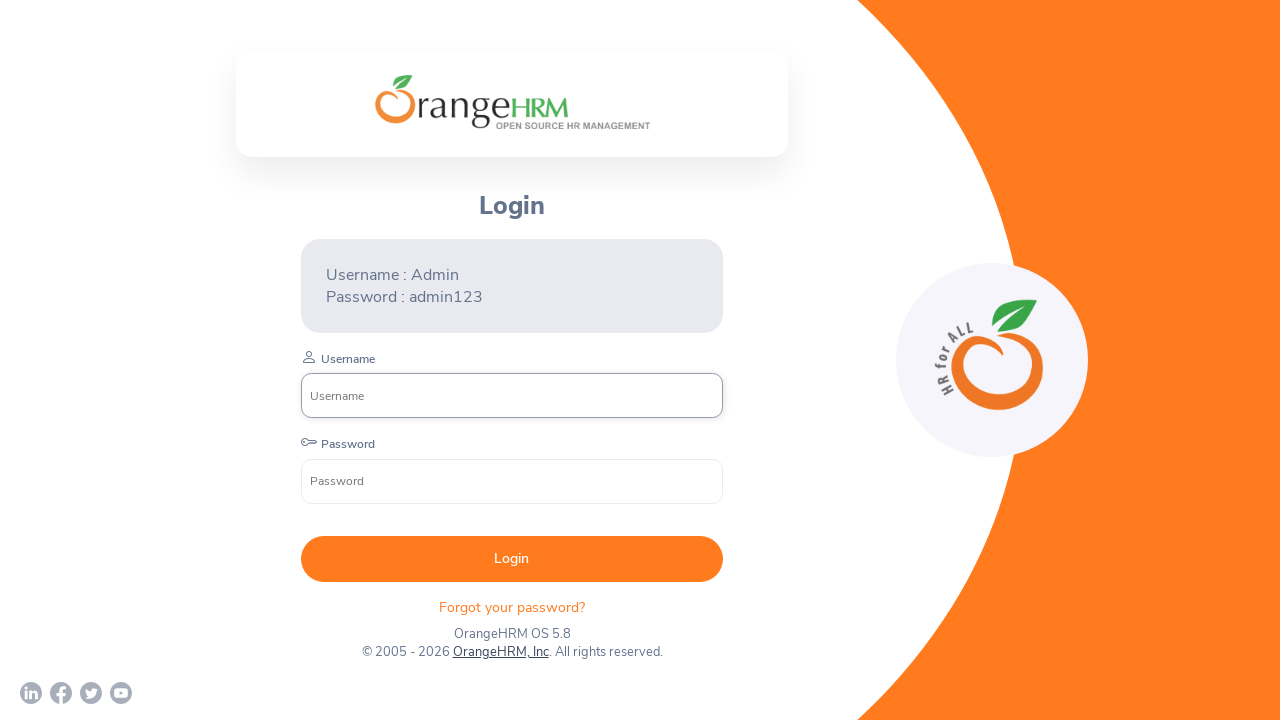

Navigated to OrangeHRM login page
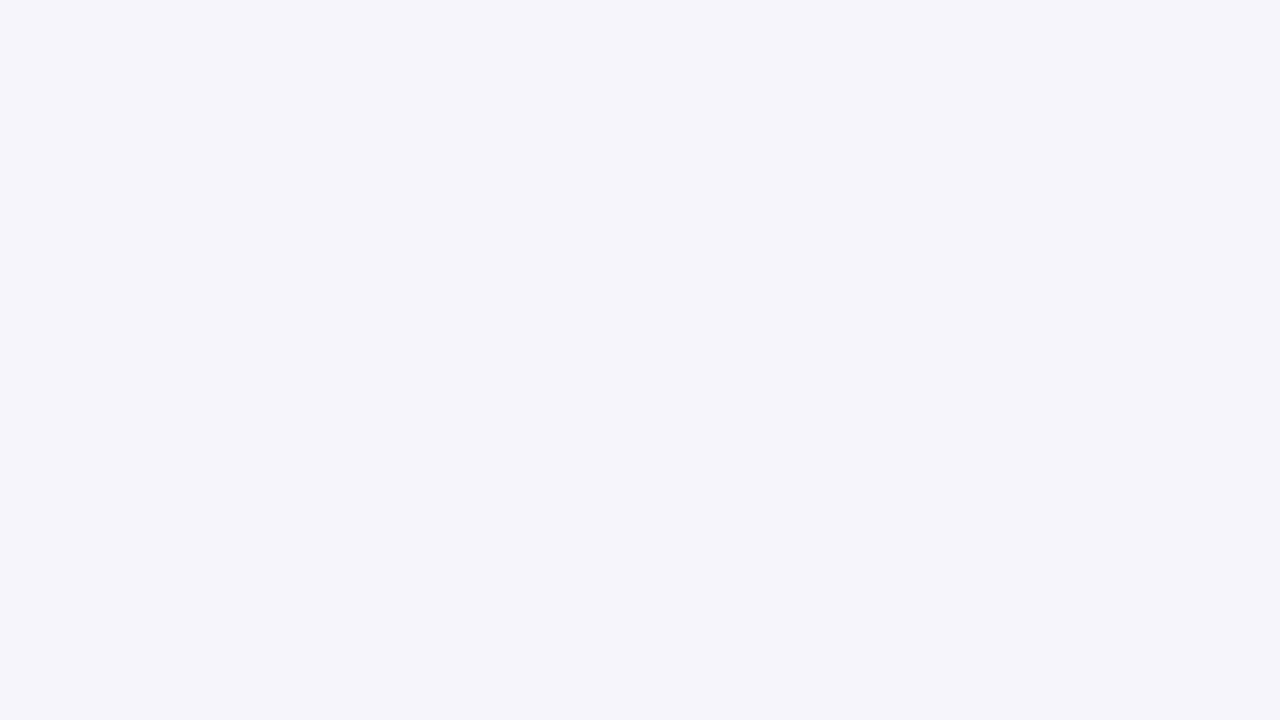

Login button became visible on the page
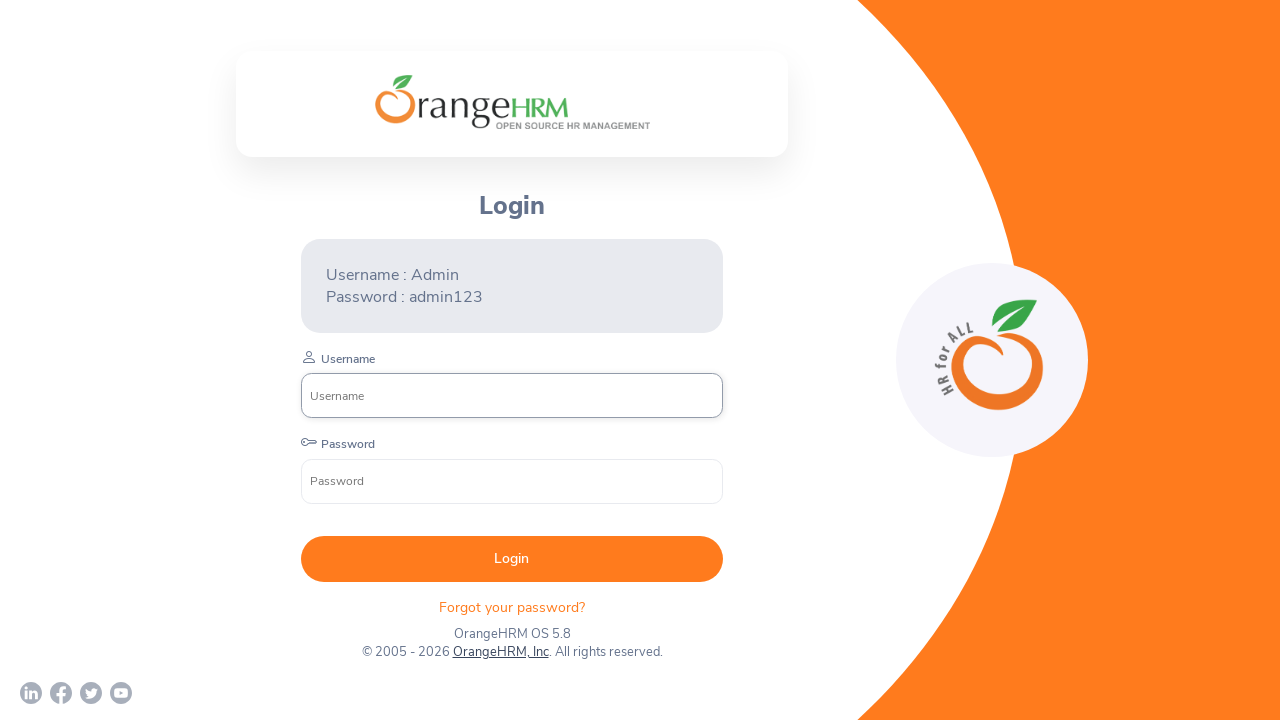

Located the Login button element
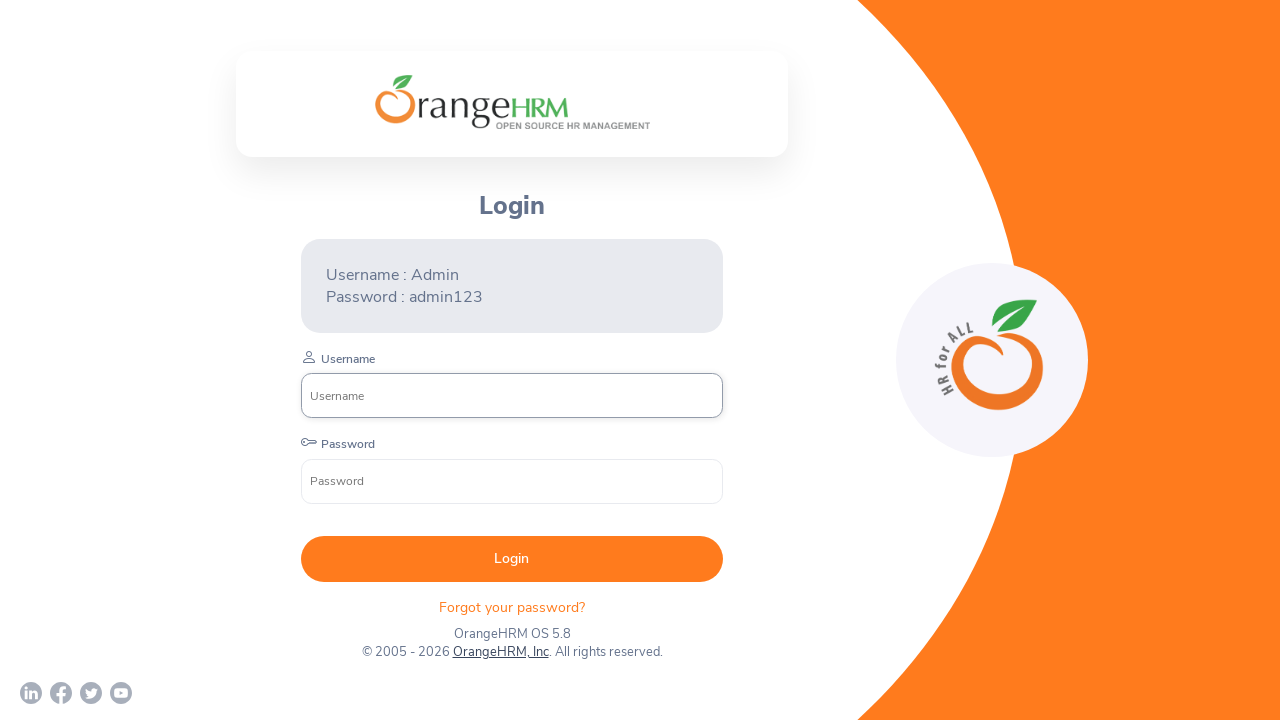

Confirmed Login button is visible and present
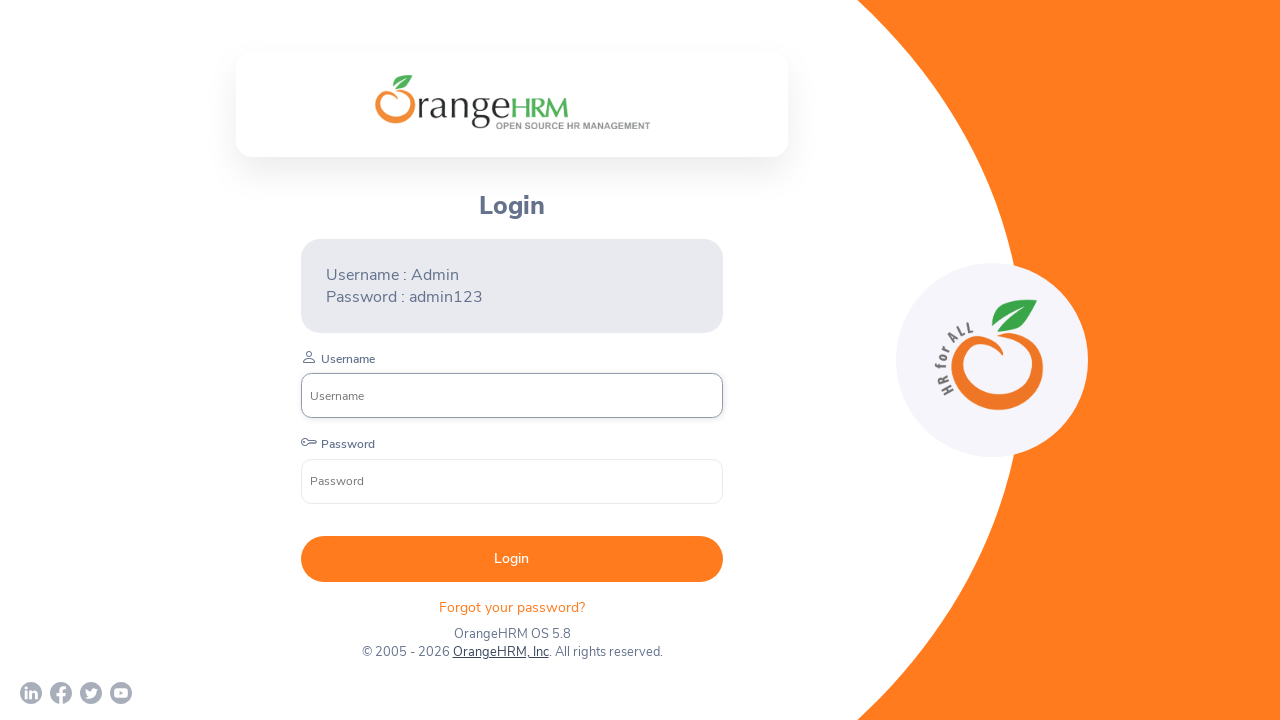

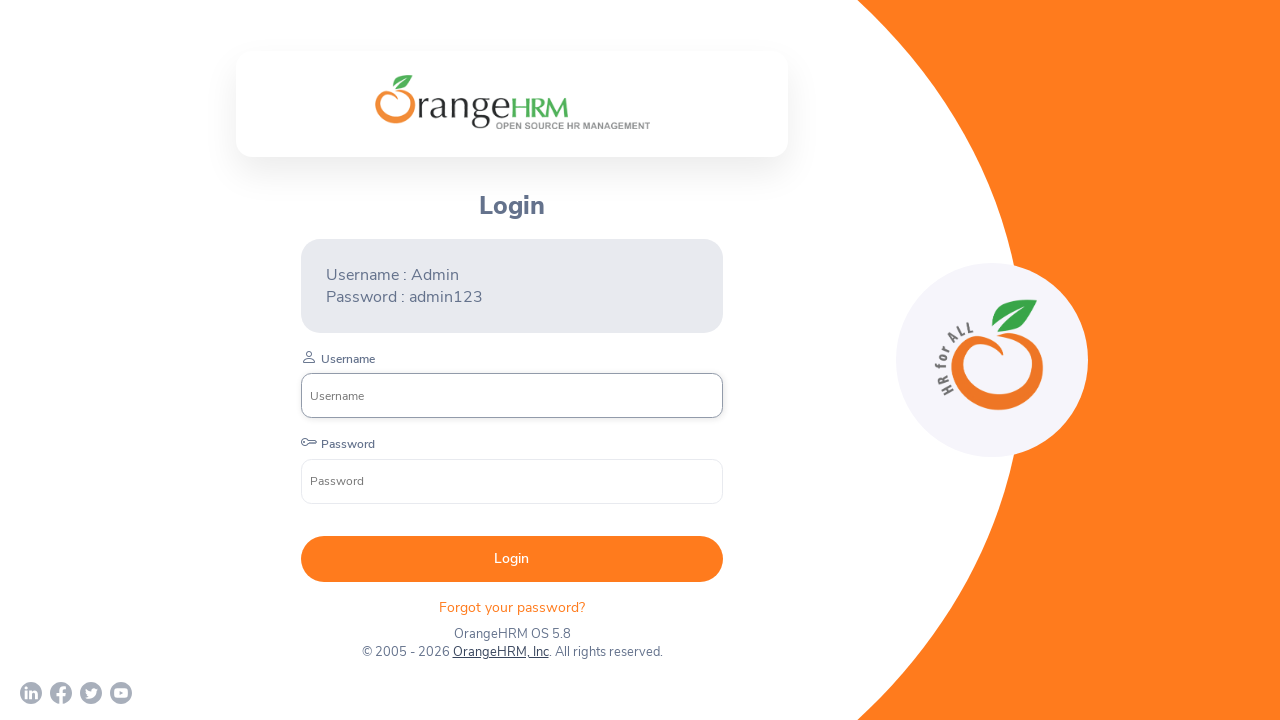